Tests iframe frame handling and drag-and-drop functionality by switching to a demo frame and dragging an element onto a droppable target

Starting URL: https://jqueryui.com/droppable/

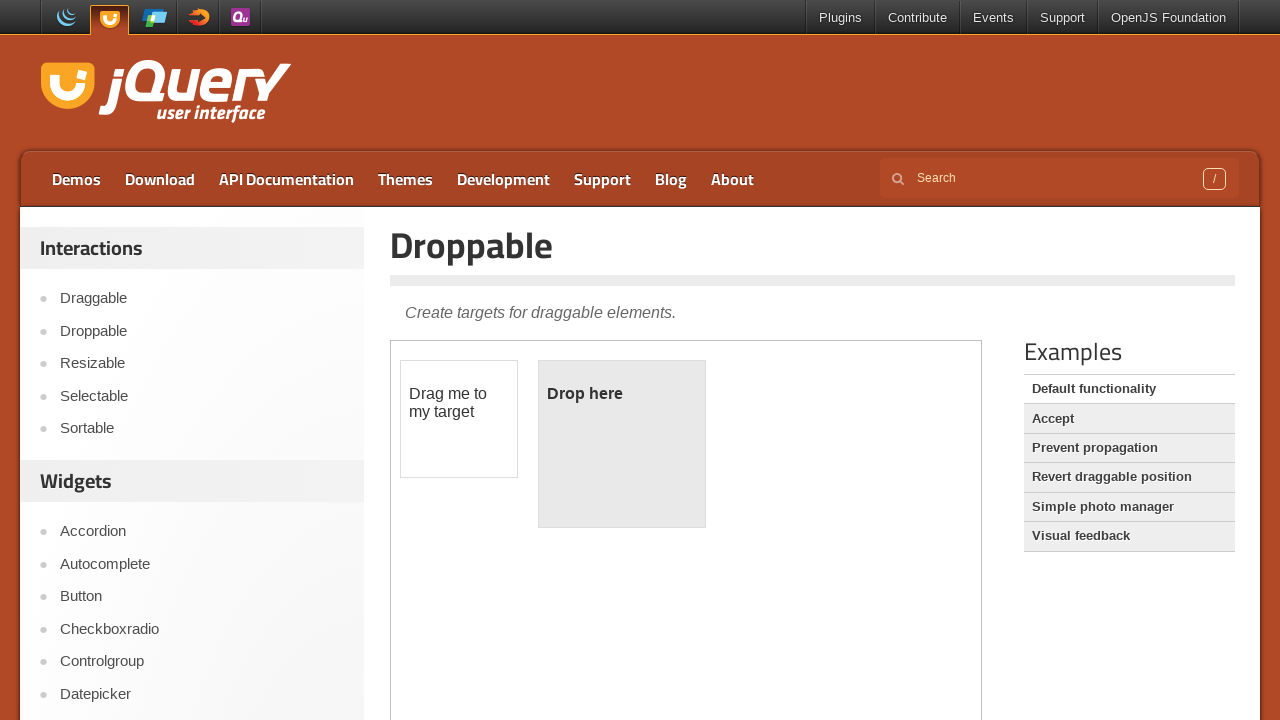

Located the demo iframe frame
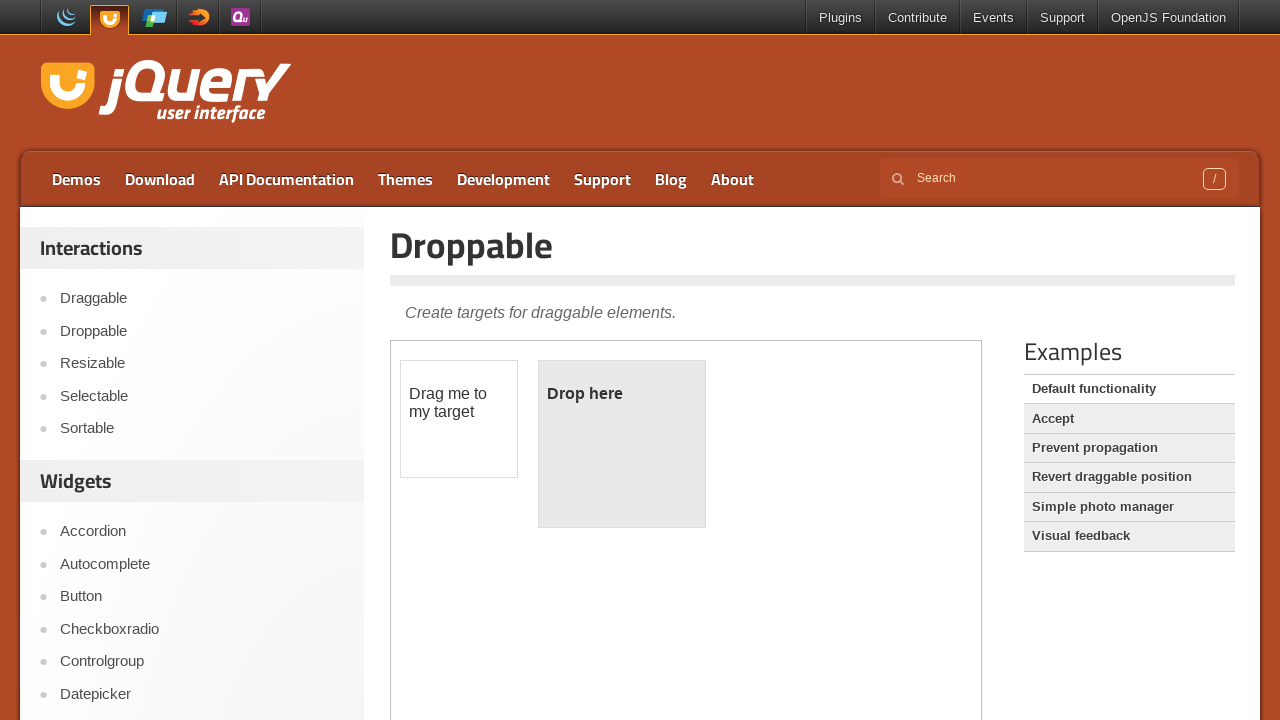

Located the draggable element within the frame
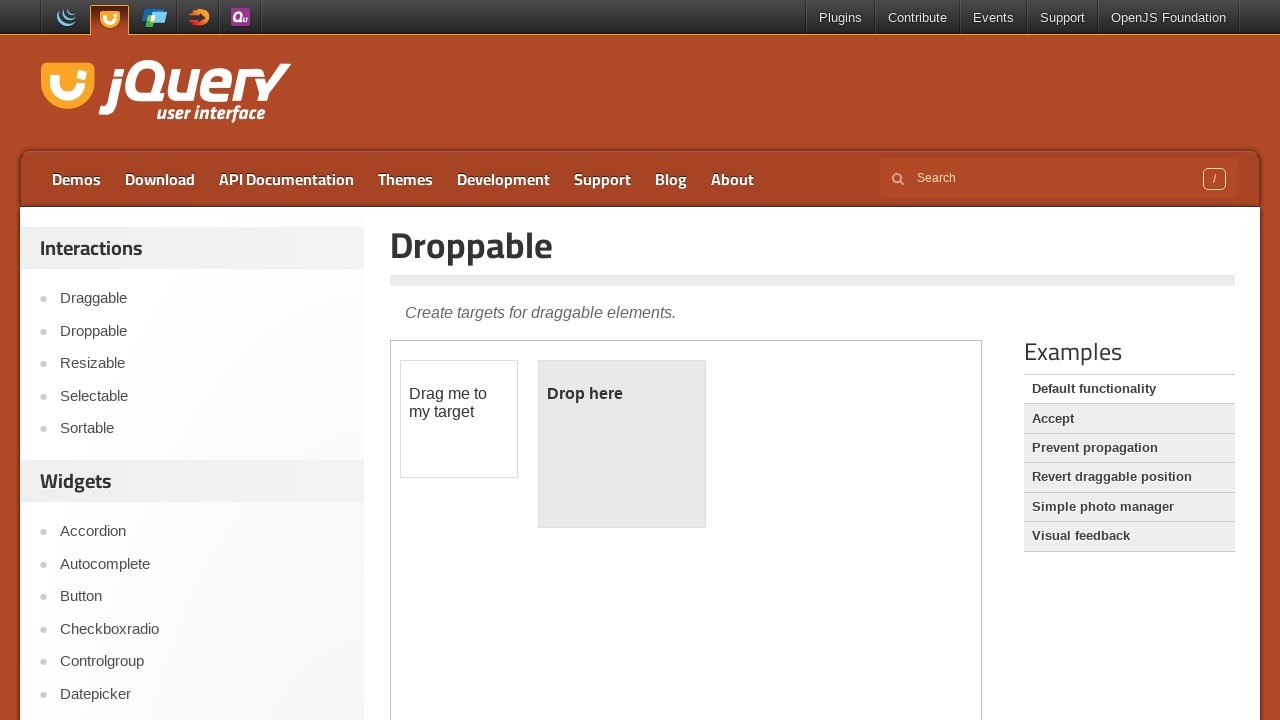

Located the droppable target element within the frame
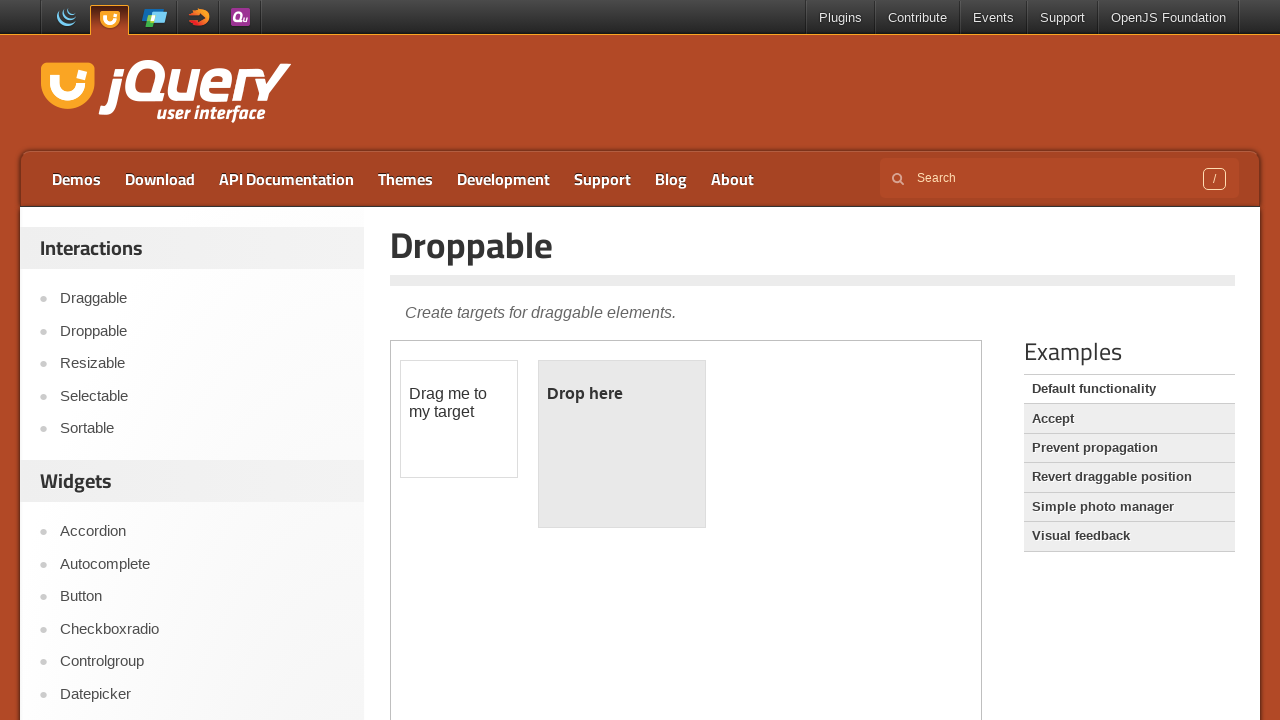

Dragged the draggable element onto the droppable target at (622, 444)
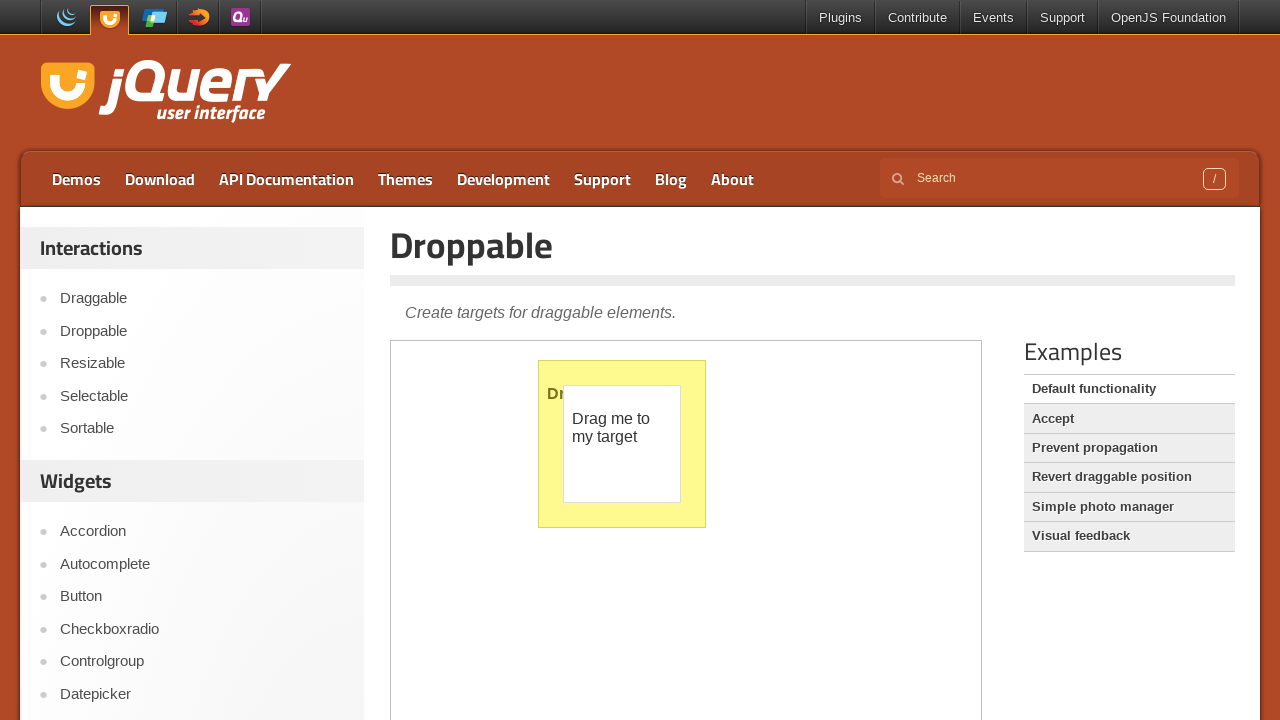

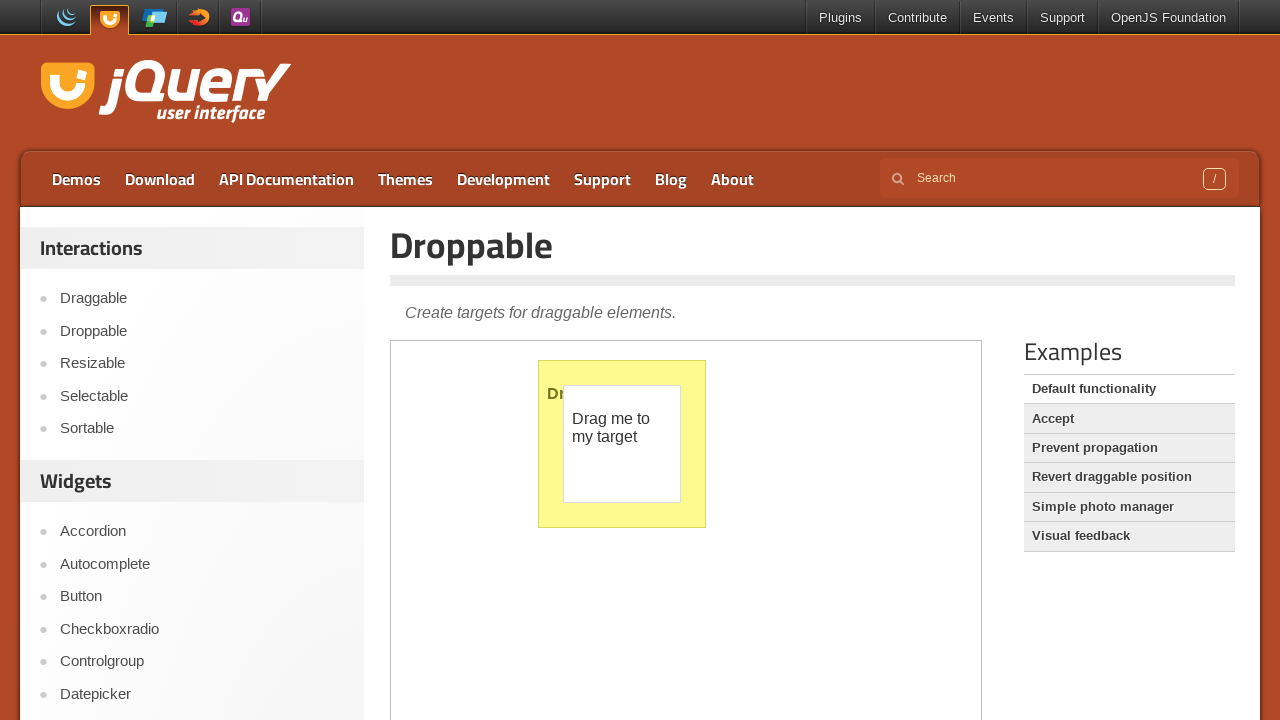